Navigates through an Angular demo application to browse products, select Selenium product, and add it to cart

Starting URL: https://rahulshettyacademy.com/angularAppdemo/

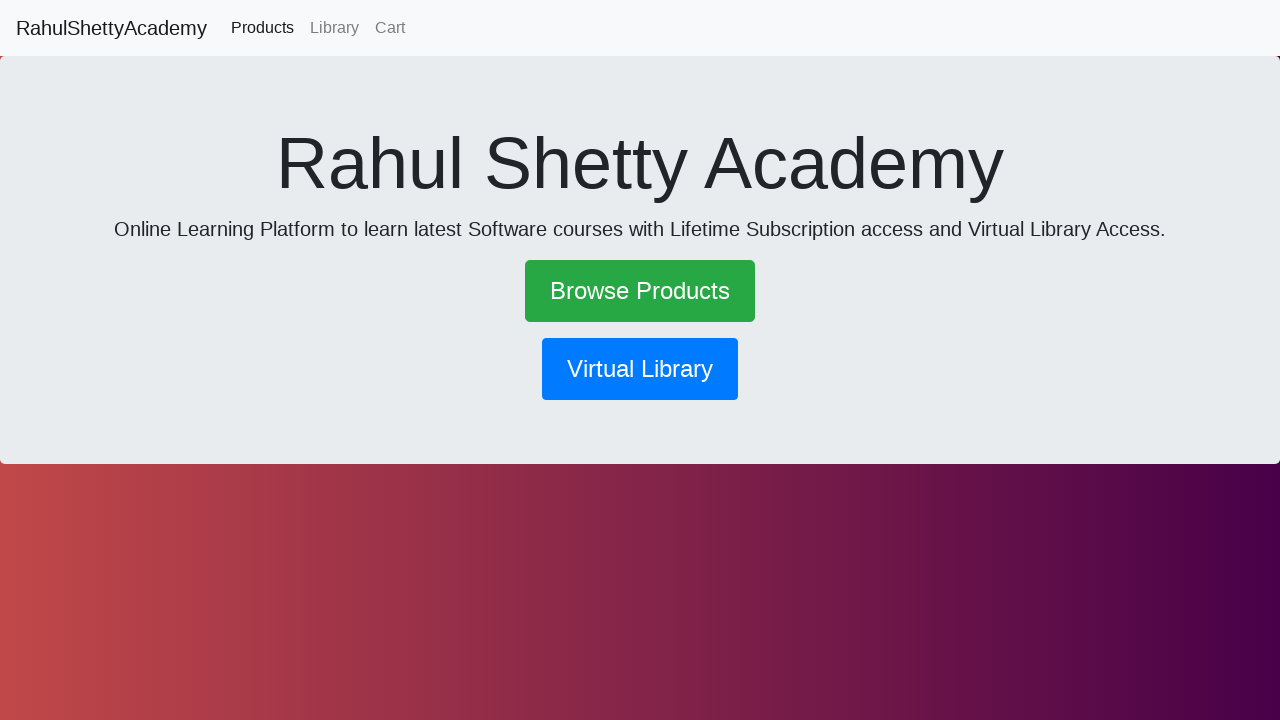

Clicked 'Browse Products' link at (640, 291) on text=Browse Products
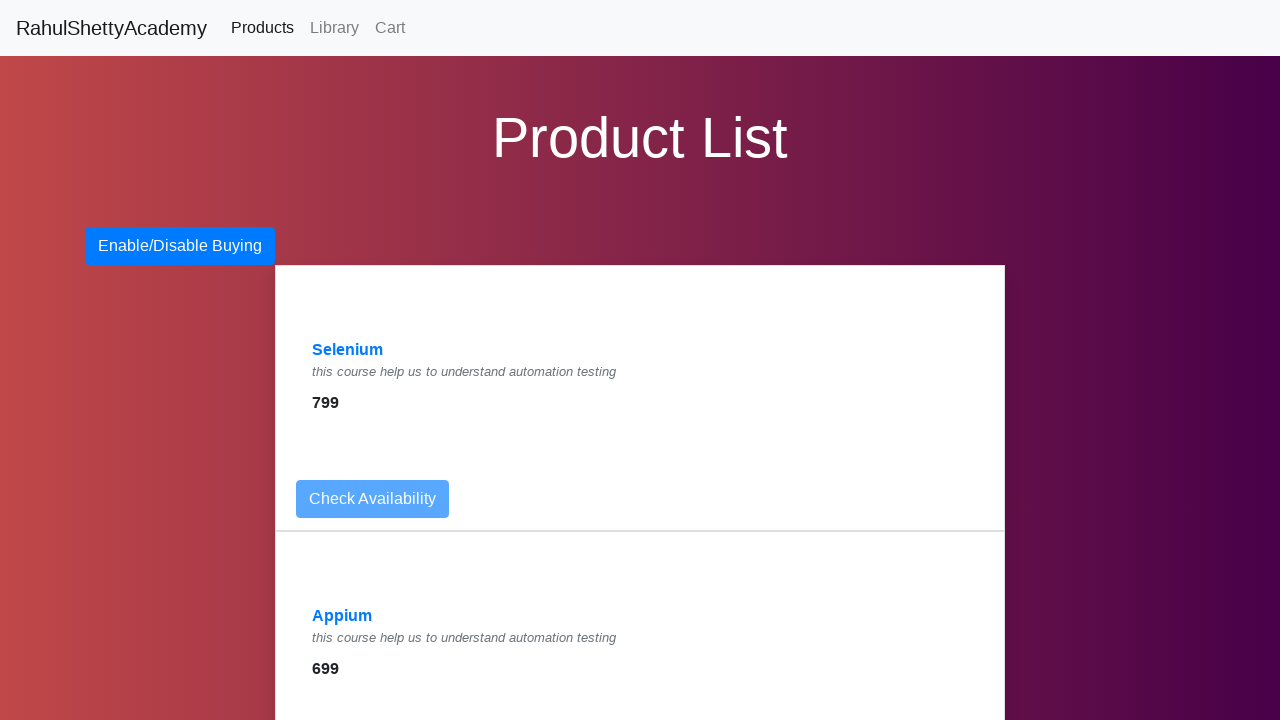

Clicked on Selenium product at (348, 350) on text=Selenium
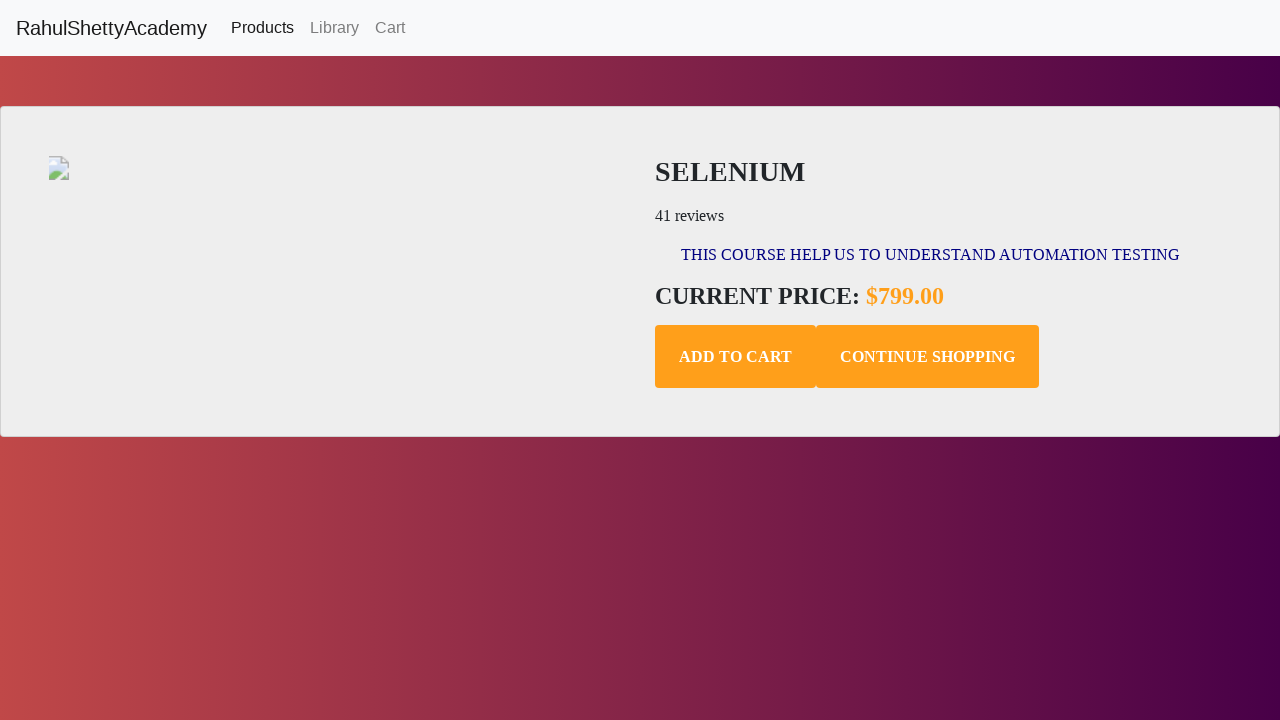

Clicked 'Add to Cart' button for Selenium product at (736, 357) on .add-to-cart
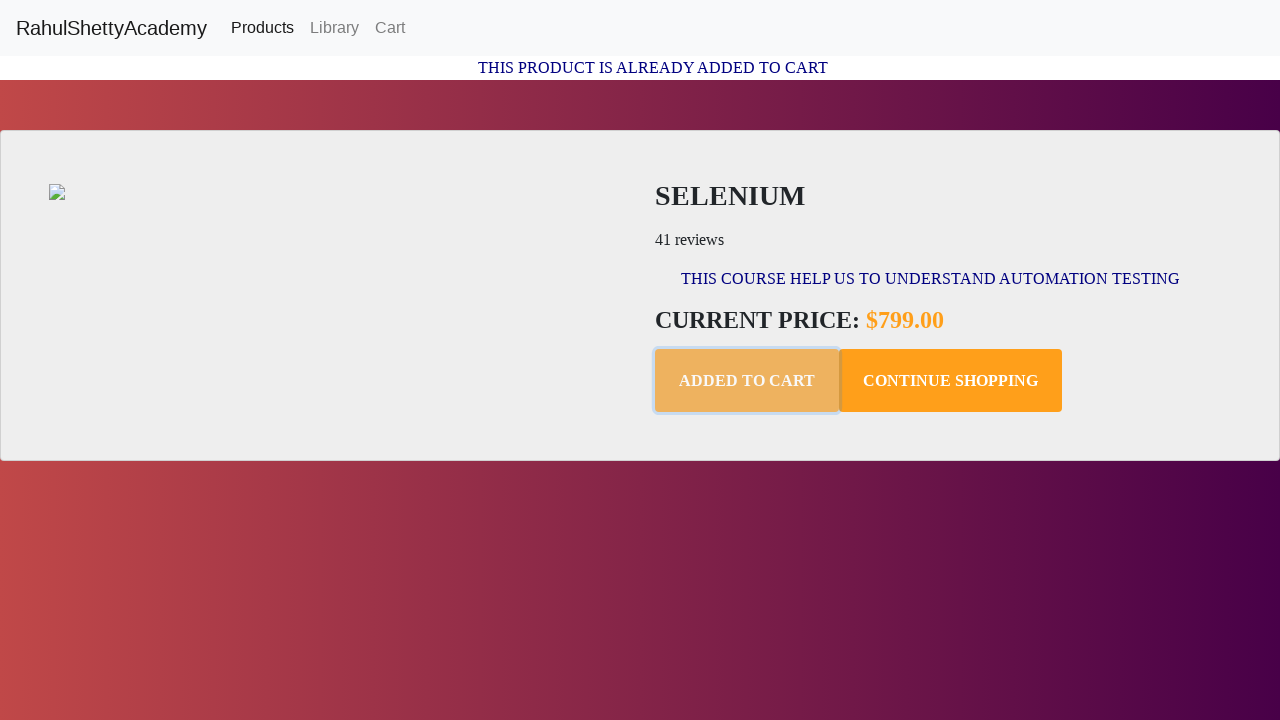

Confirmation message appeared after adding to cart
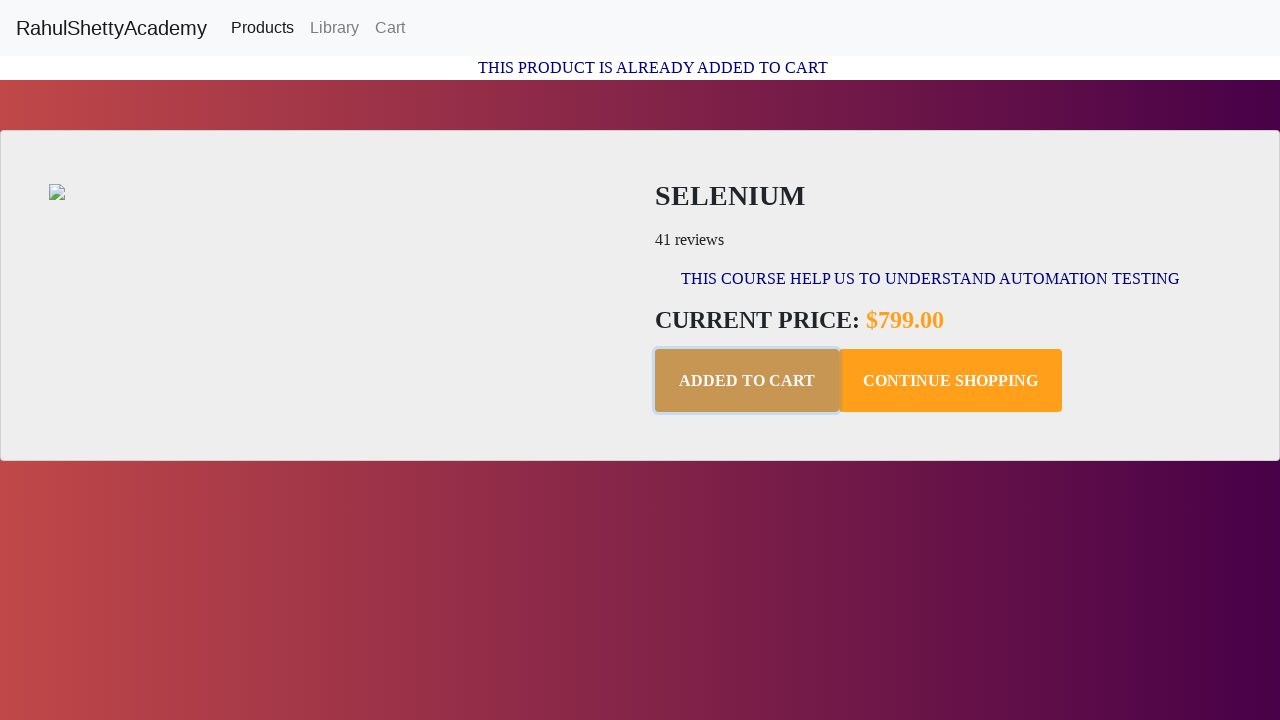

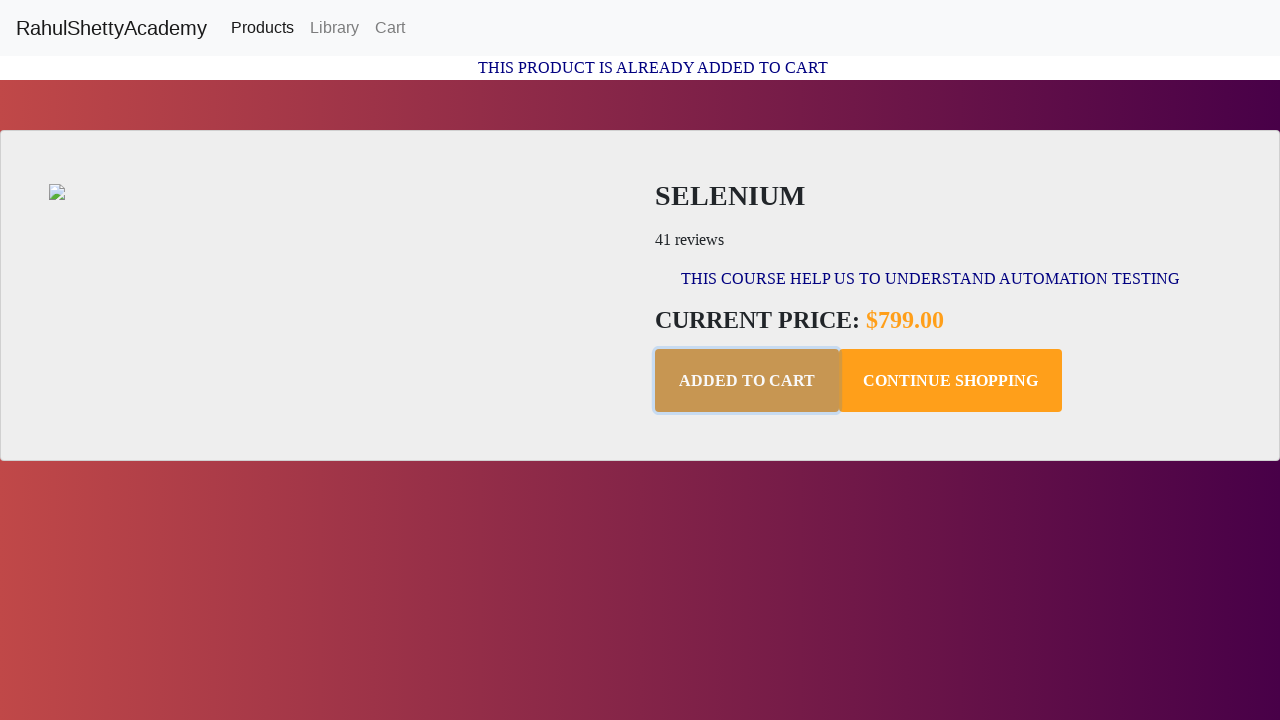